Tests opening the ratings page from the dropdown menu and verifying the header text

Starting URL: https://ppr.ru/

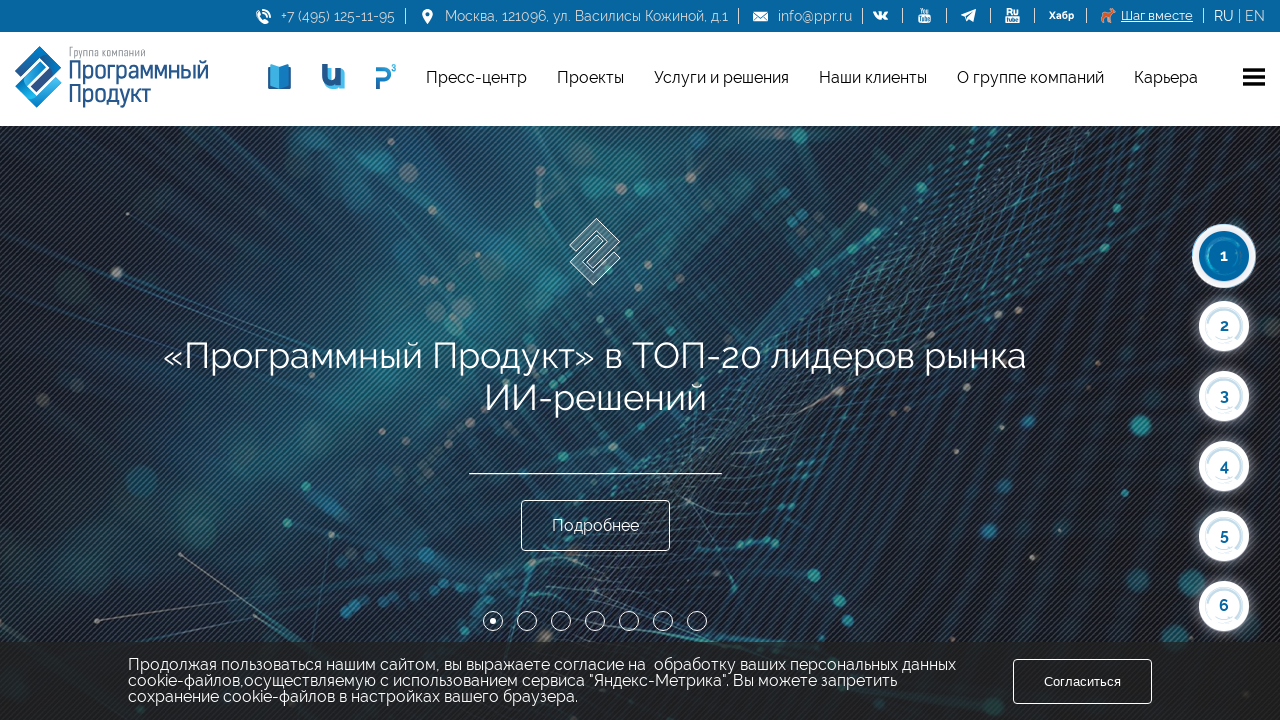

Clicked menu button at (1254, 77) on .menubtn
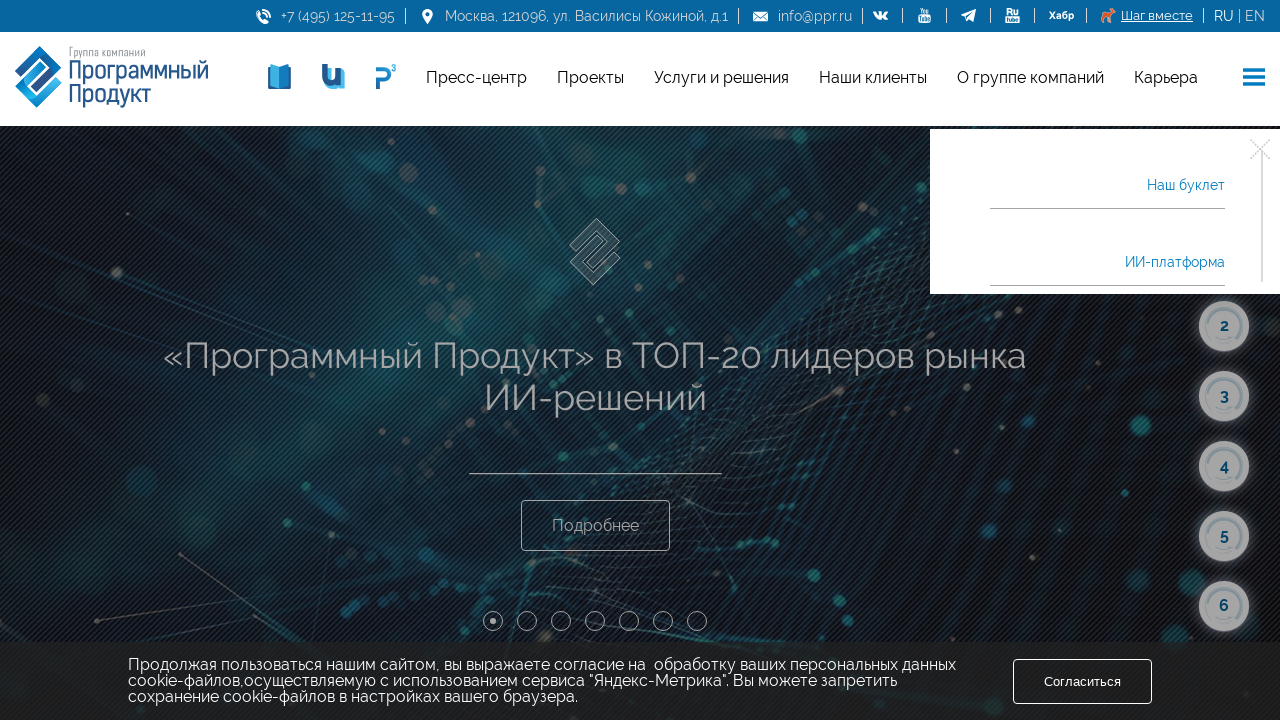

Clicked ratings button from dropdown menu at (1194, 603) on #menubig >> text=Рейтинги
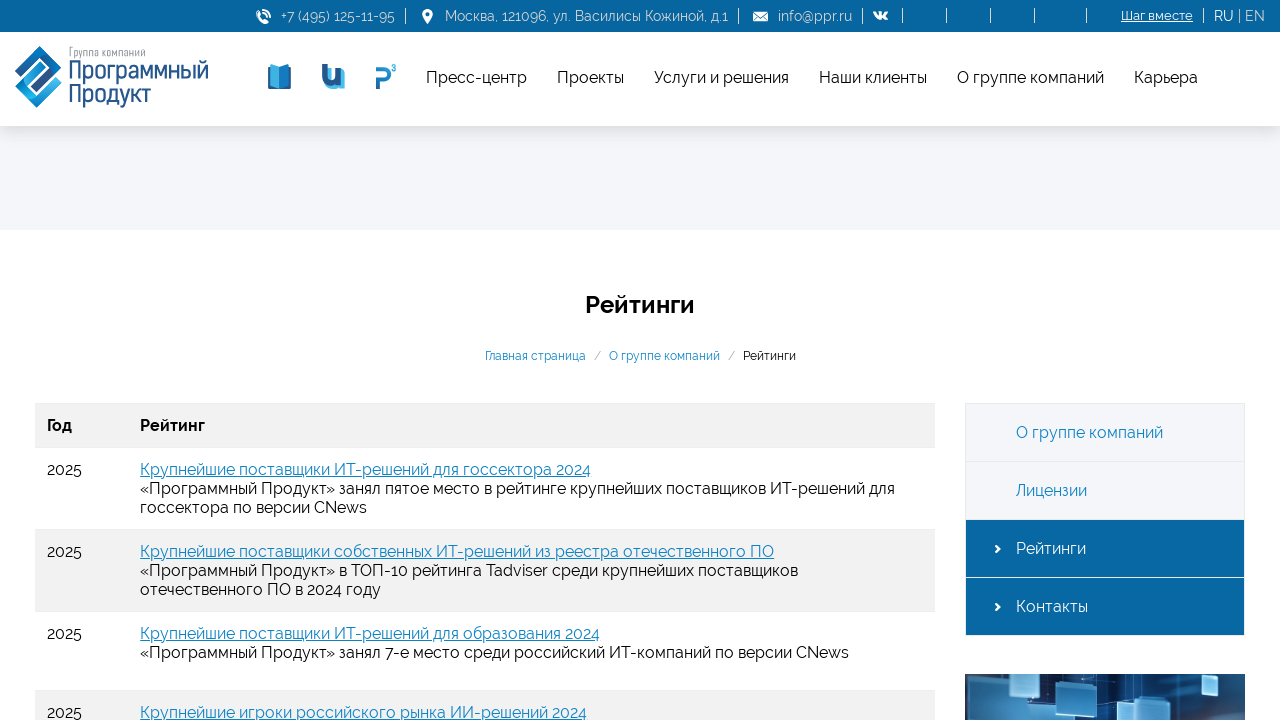

Waited for page header to load
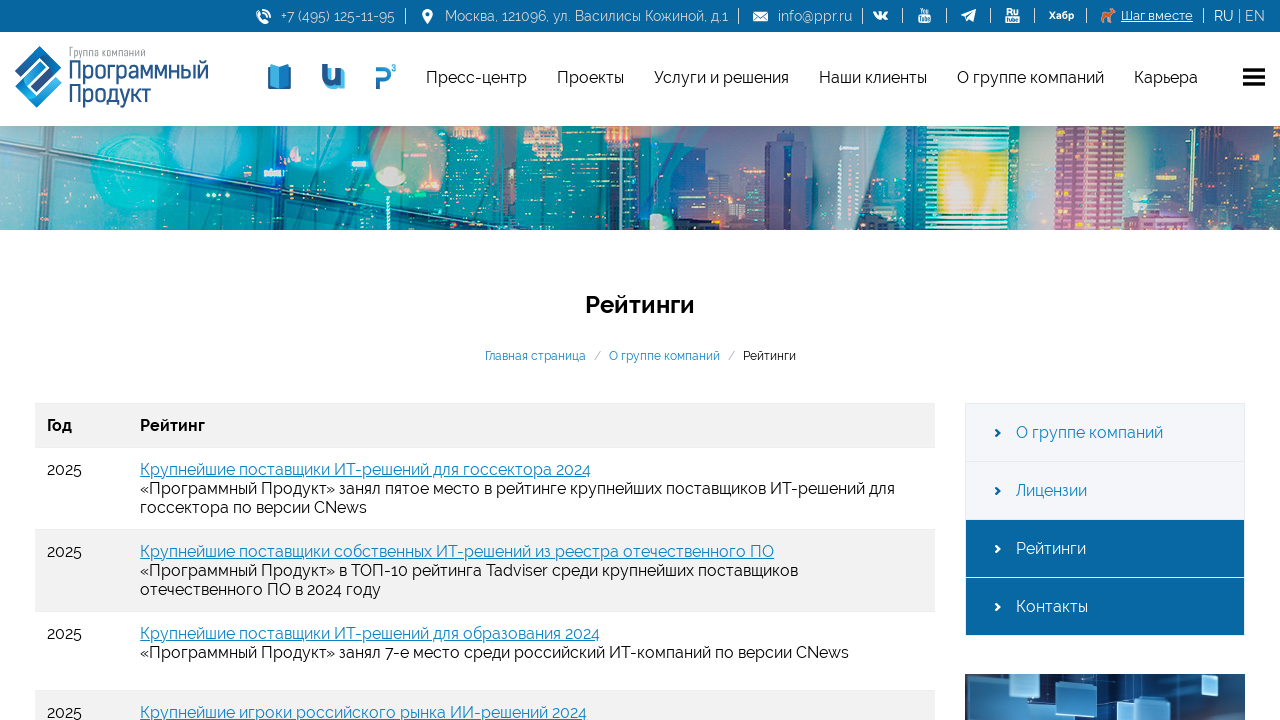

Verified header text contains 'Рейтинги'
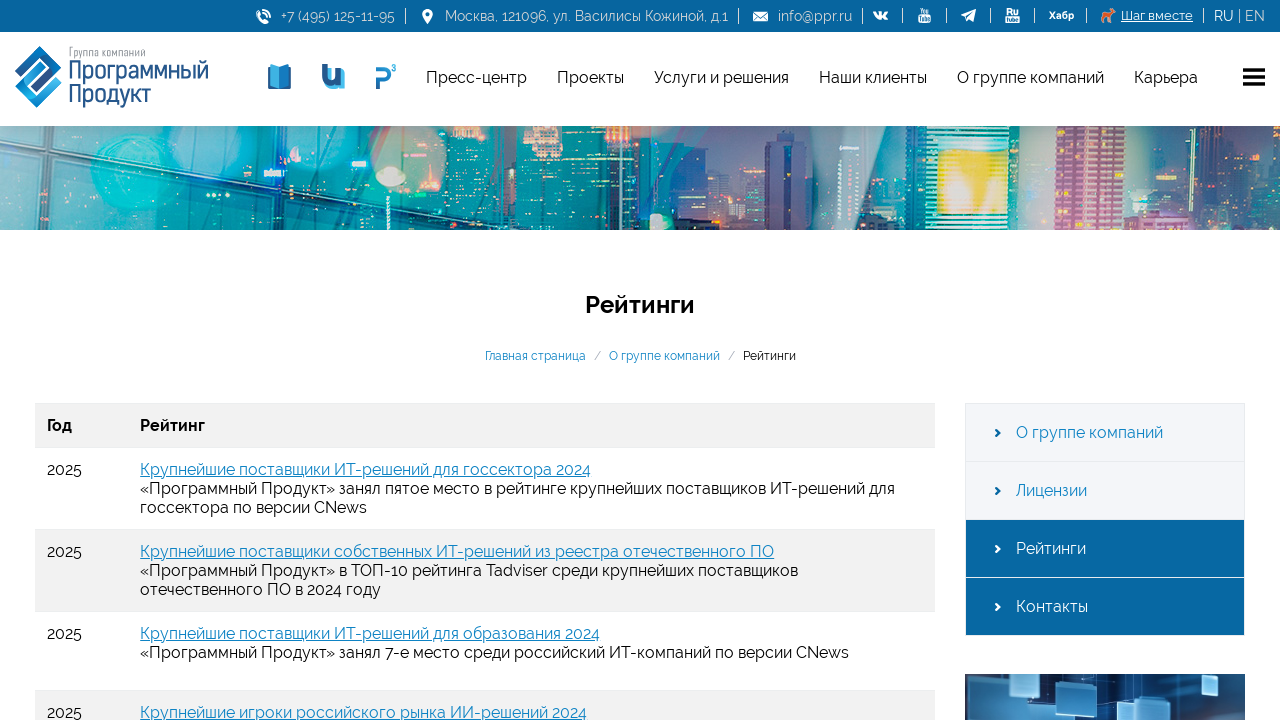

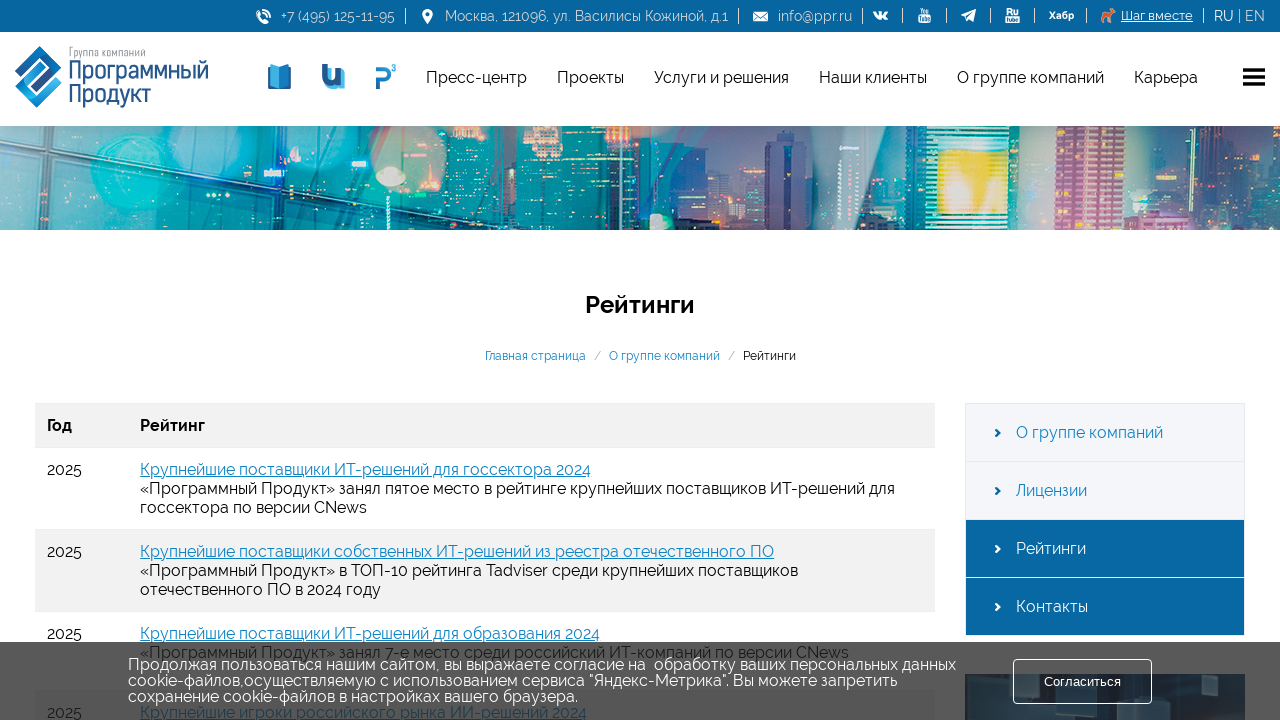